Tests user registration flow by filling out registration form with personal details, agreeing to terms, and submitting the form

Starting URL: https://naveenautomationlabs.com/opencart/index.php?route=account/register

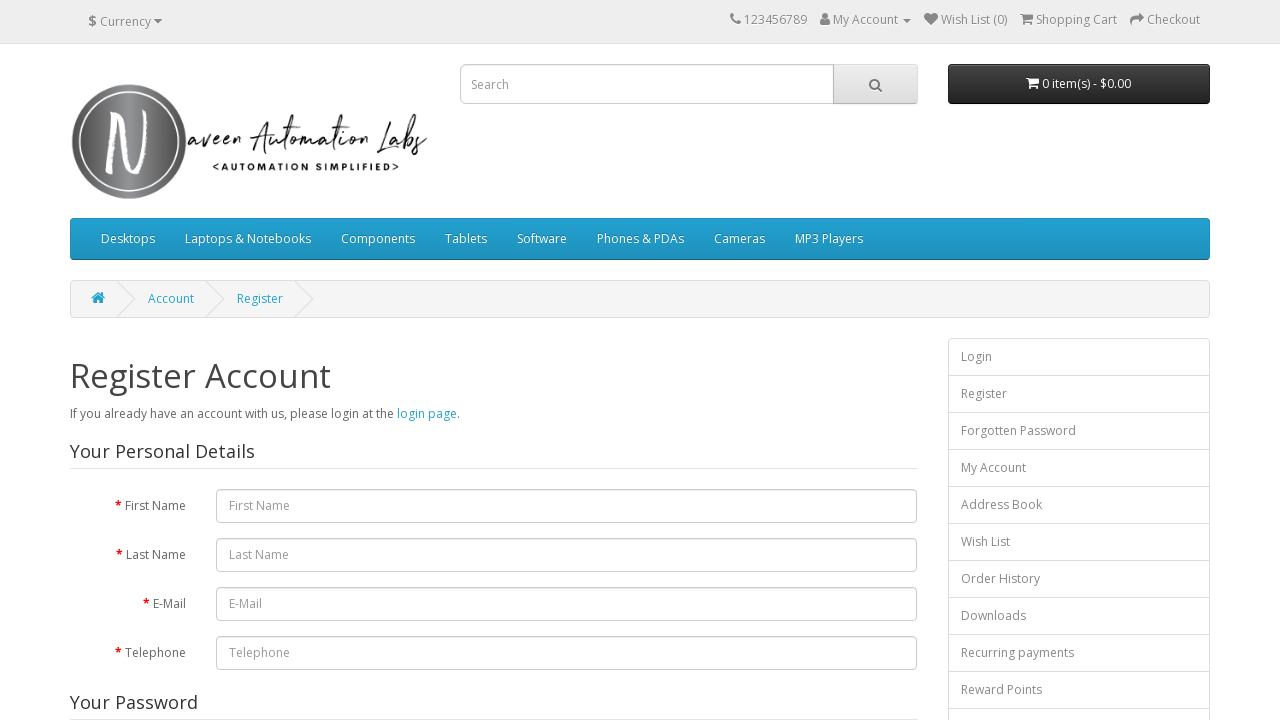

Filled first name field with 'Maria' on input#input-firstname
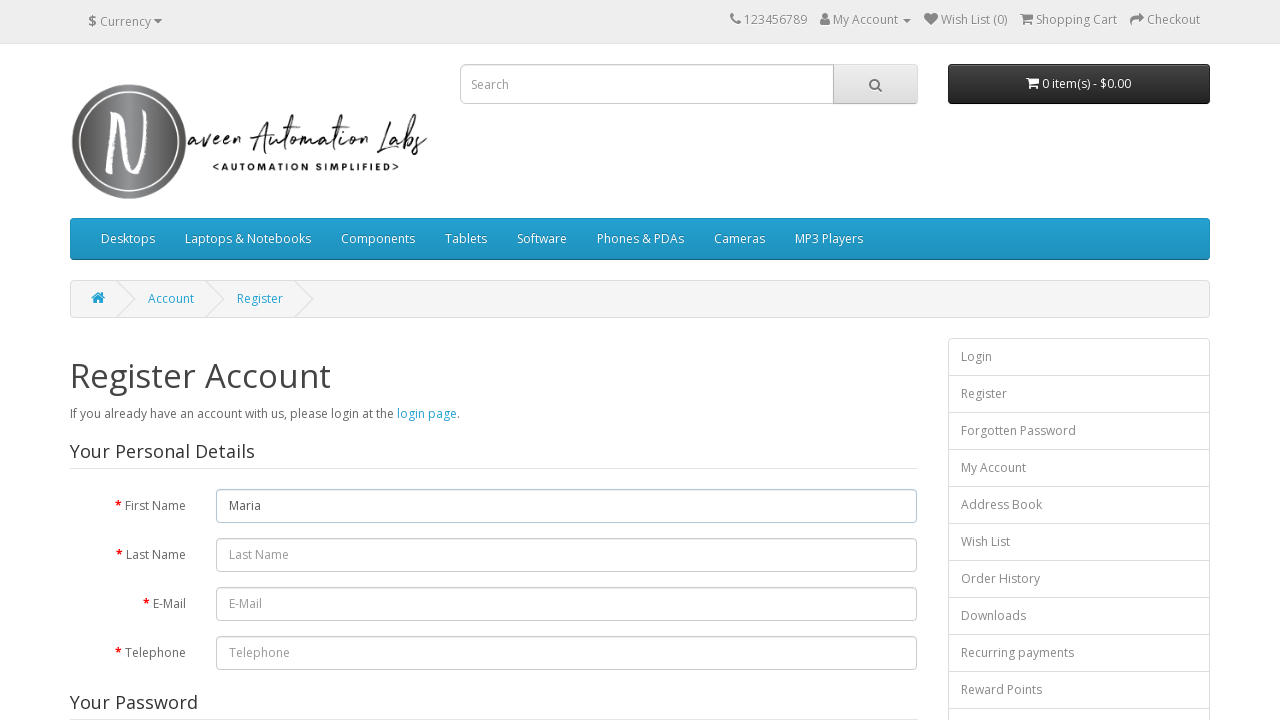

Filled last name field with 'Johnson' on //input[@id='input-lastname']
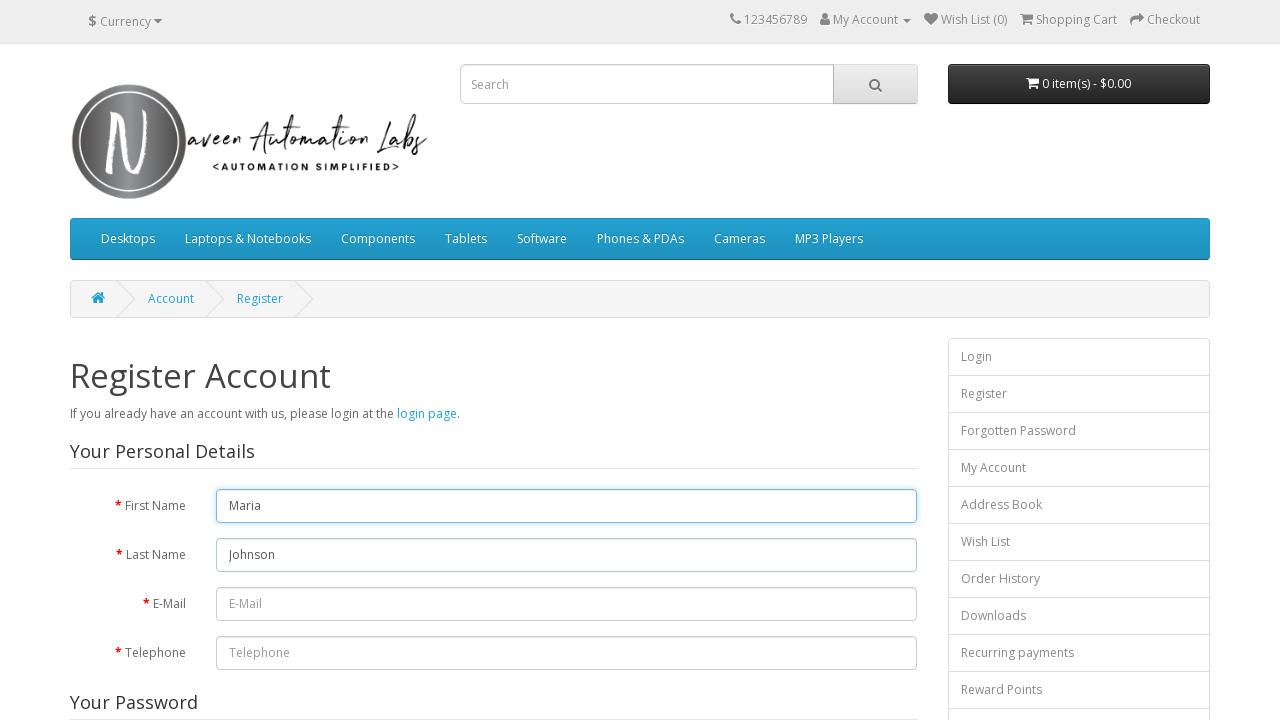

Filled email field with 'mariajohnson2024@example.com' on input#input-email
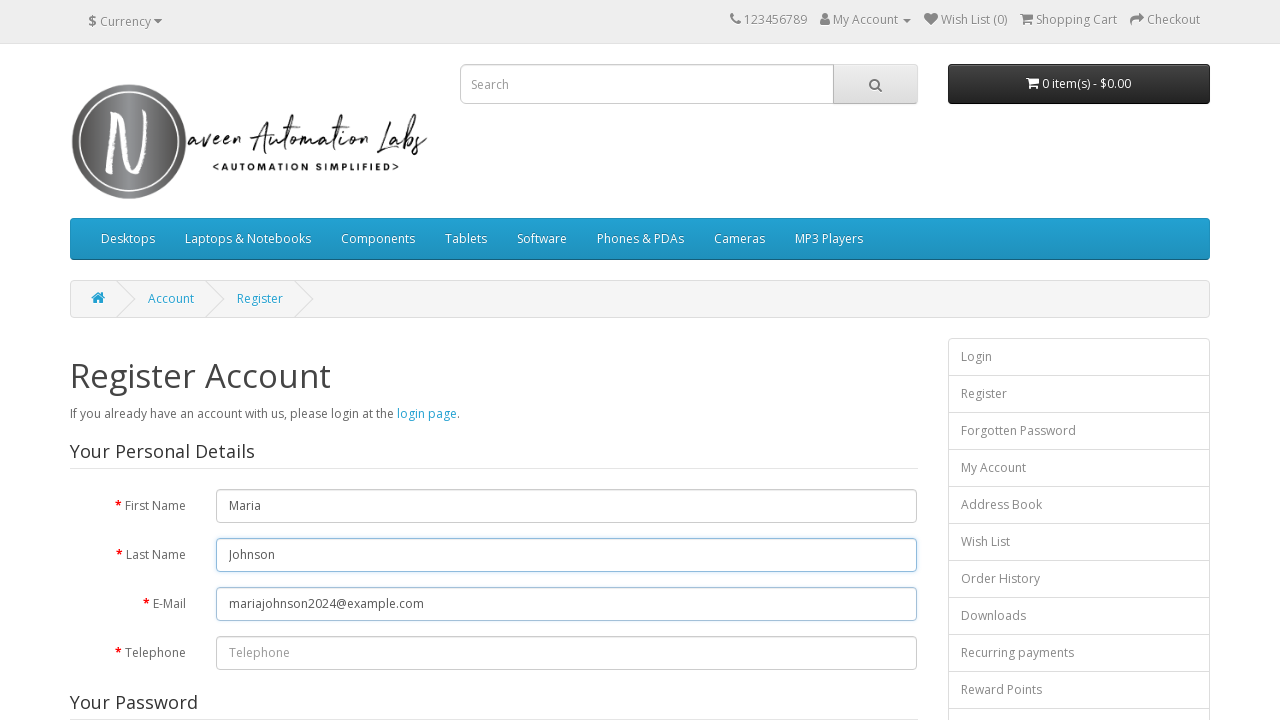

Filled telephone field with '5559876543' on input#input-telephone
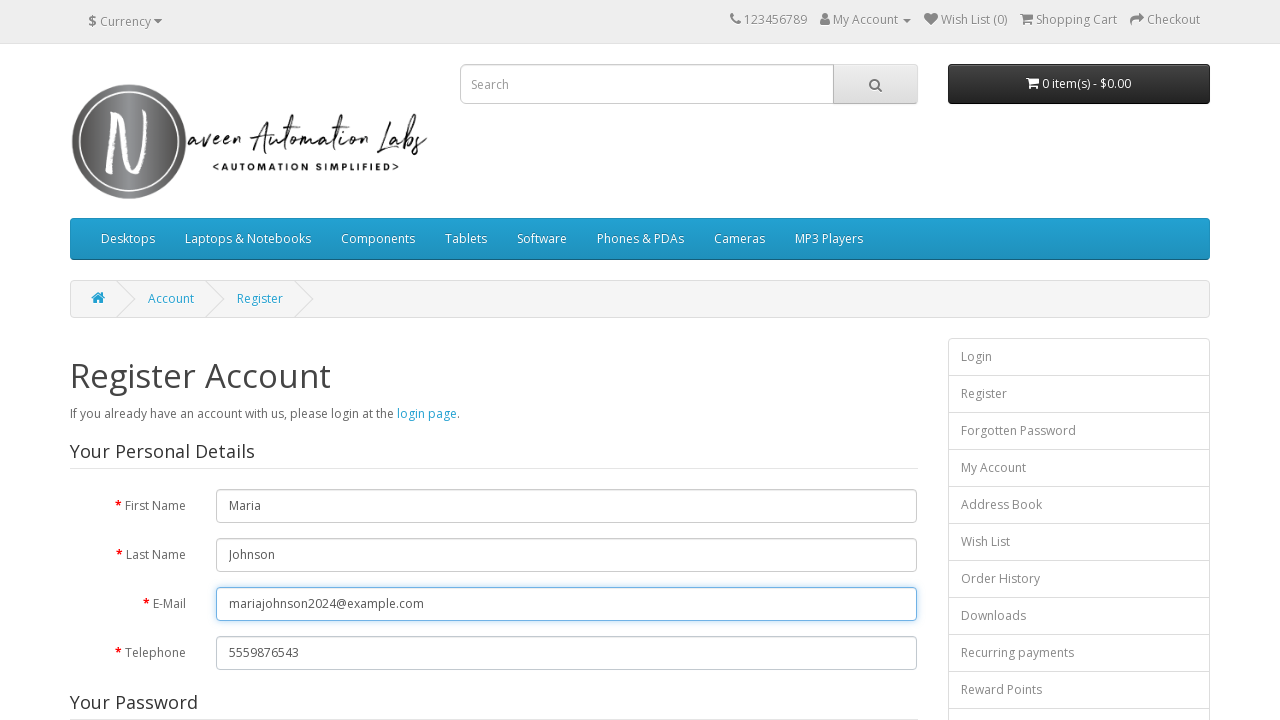

Filled password field with 'SecurePass123!' on input#input-password
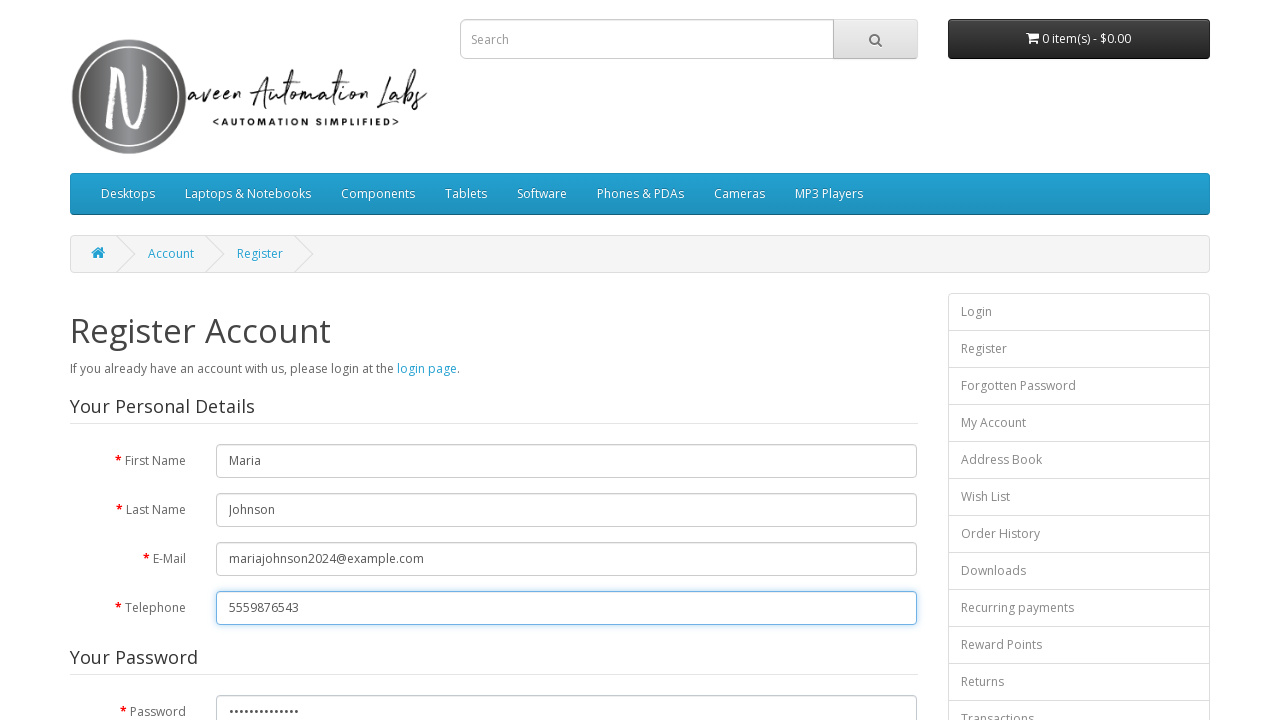

Filled confirm password field with 'SecurePass123!' on input#input-confirm
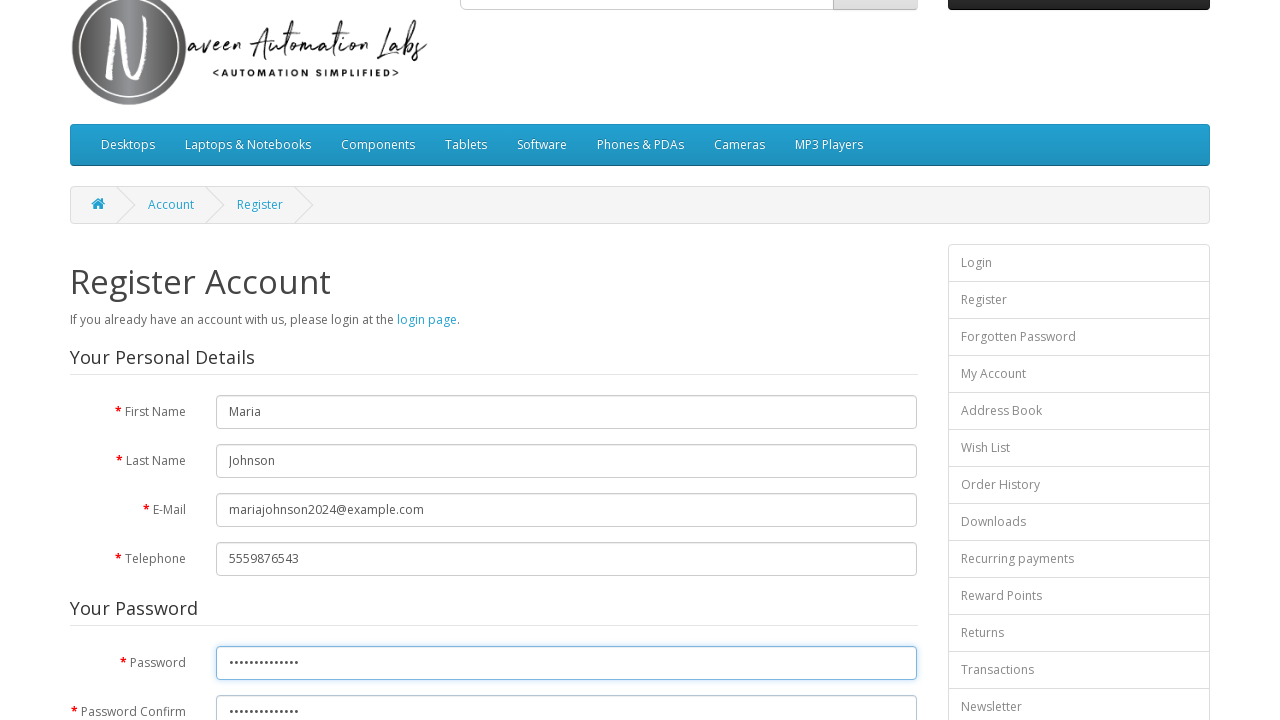

Clicked agree to terms checkbox at (825, 424) on xpath=//input[@name='agree']
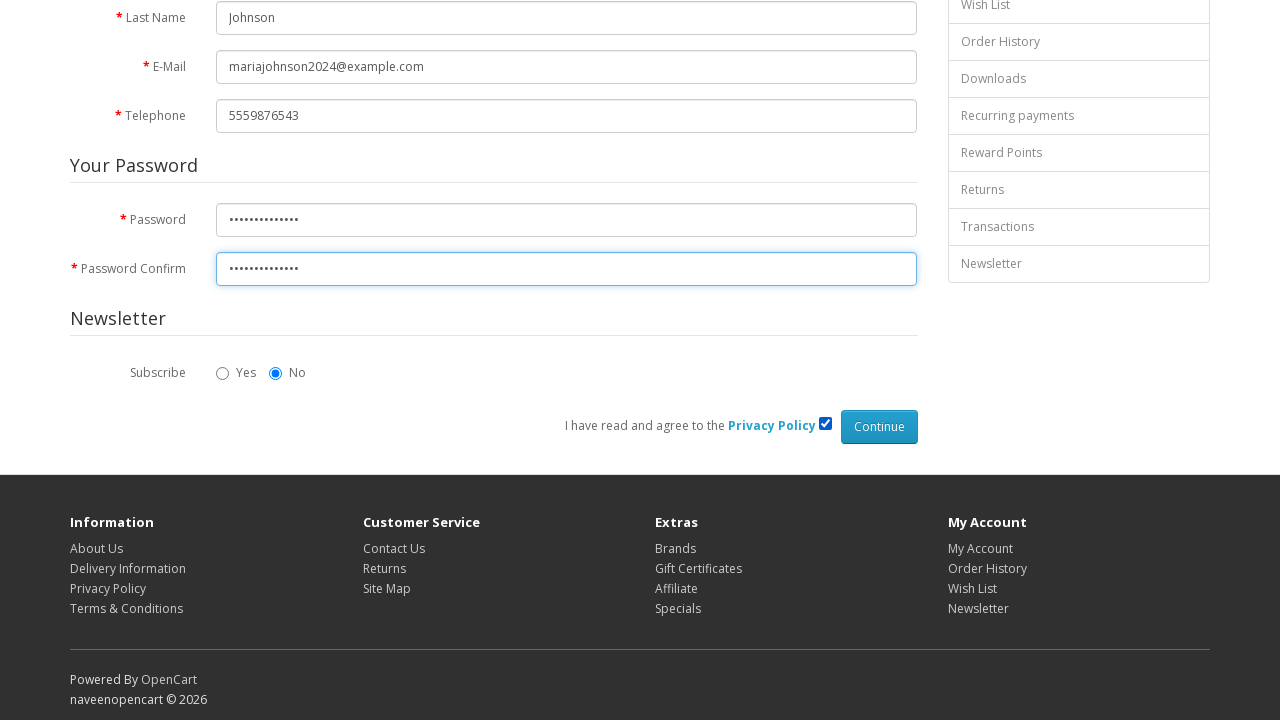

Clicked submit button to register at (879, 427) on input.btn
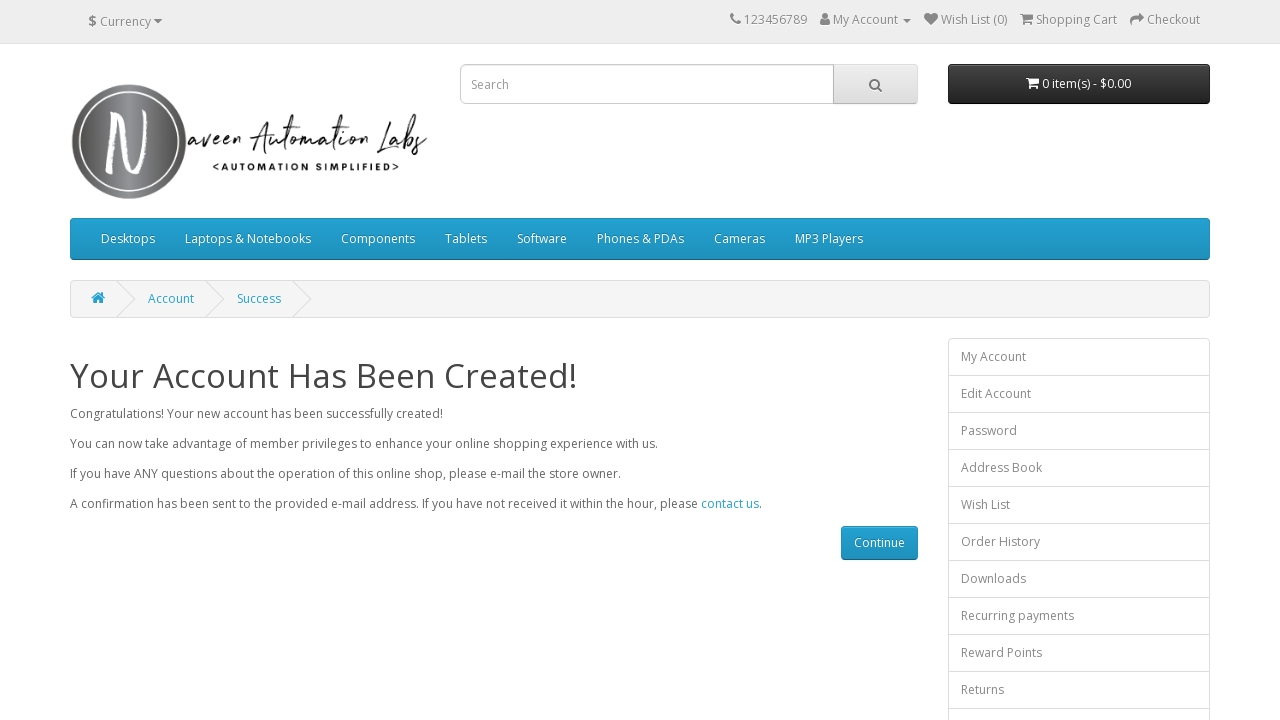

Registration success page loaded - success message visible
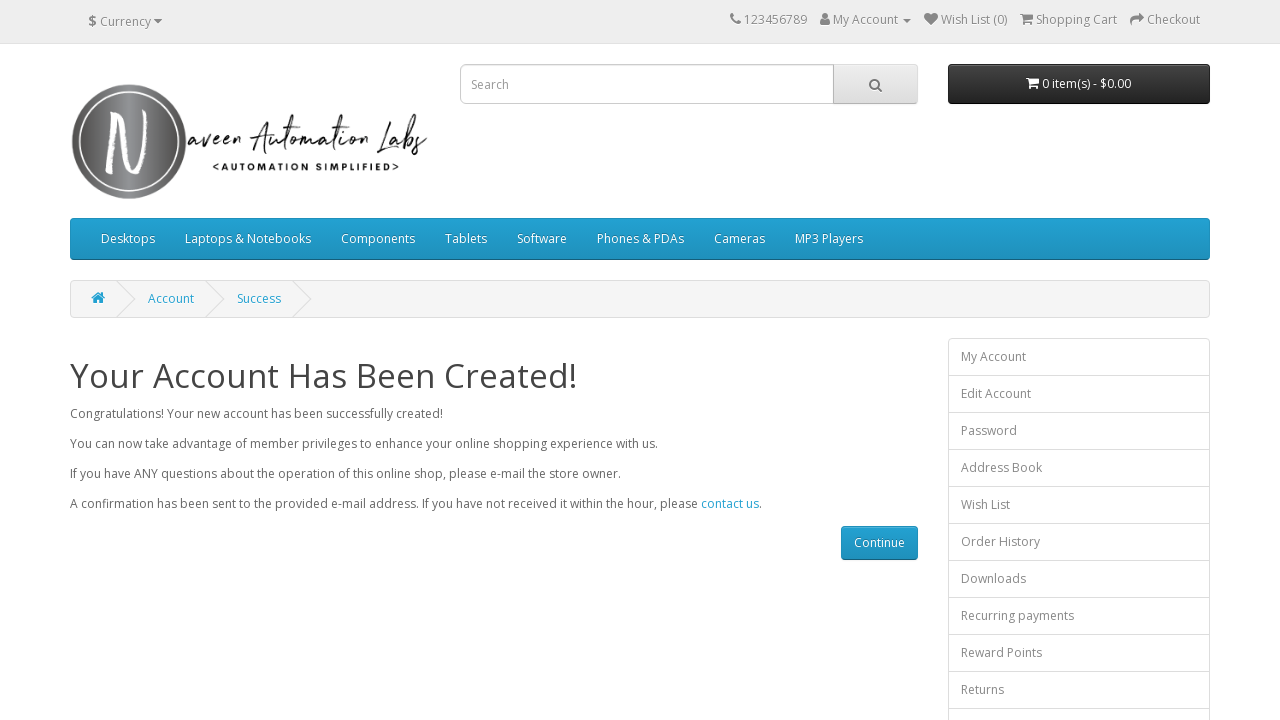

Clicked logout link at (1079, 361) on (//a[text()='Logout'])[2]
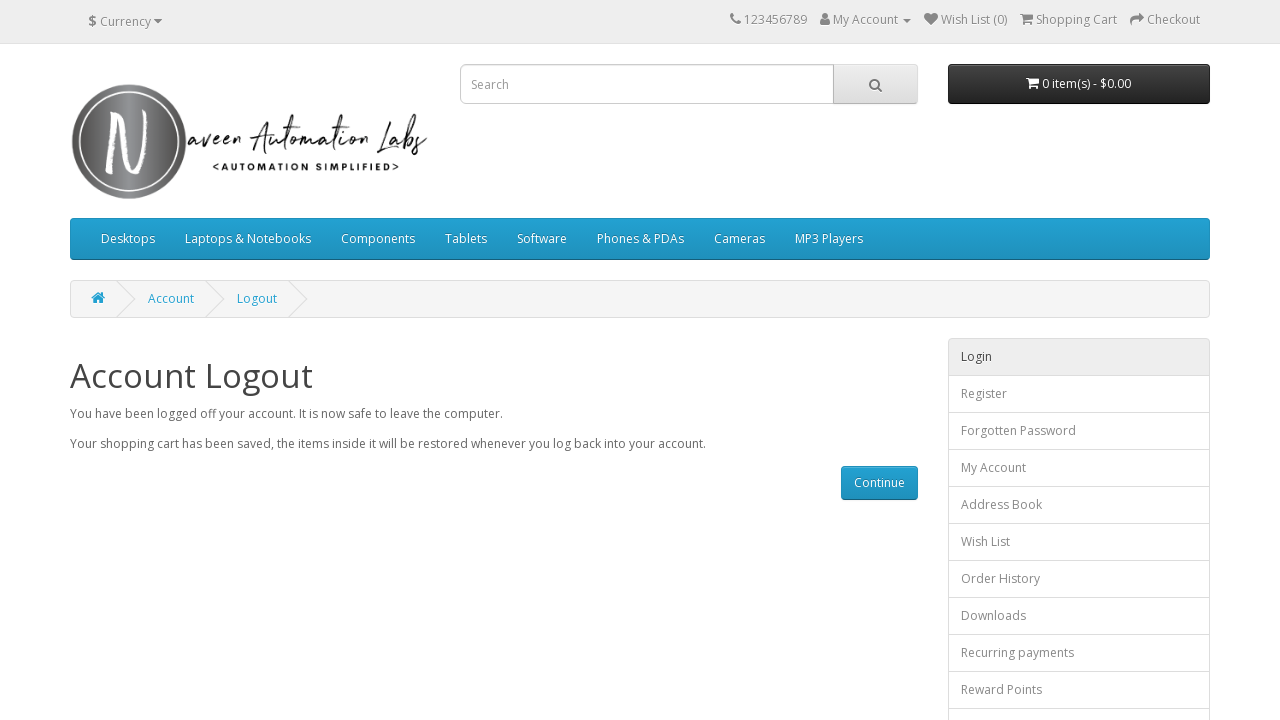

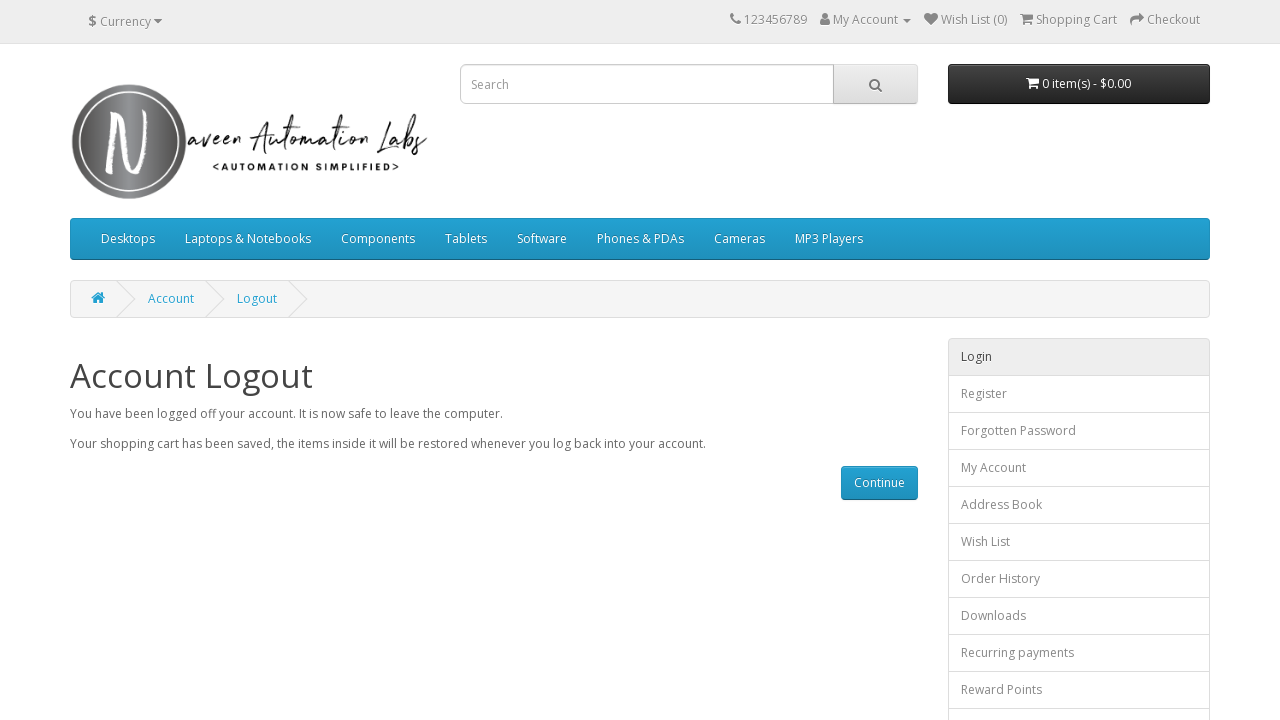